Tests the search functionality on TutorialsPoint market by entering "Java" in the search box and clicking the search icon

Starting URL: https://market.tutorialspoint.com/course/java-and-oop-concepts-with-interview-tips/index.asp

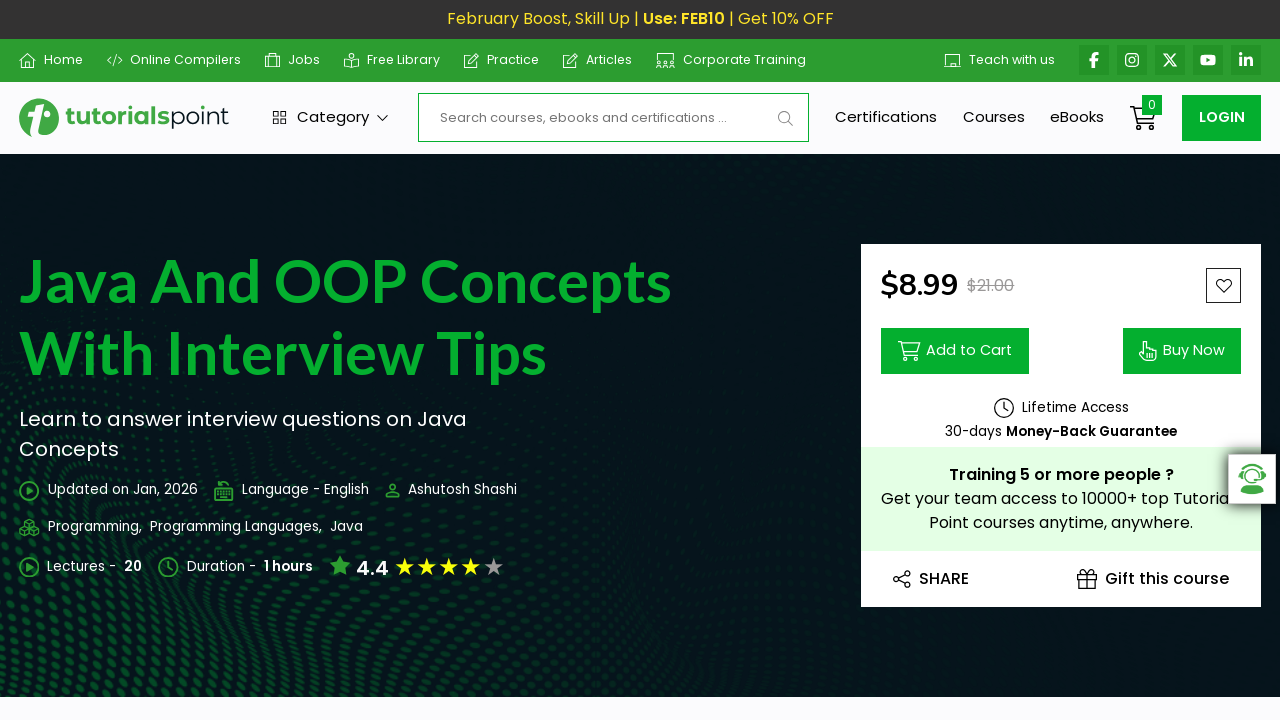

Filled search box with 'Java' on #search-strings
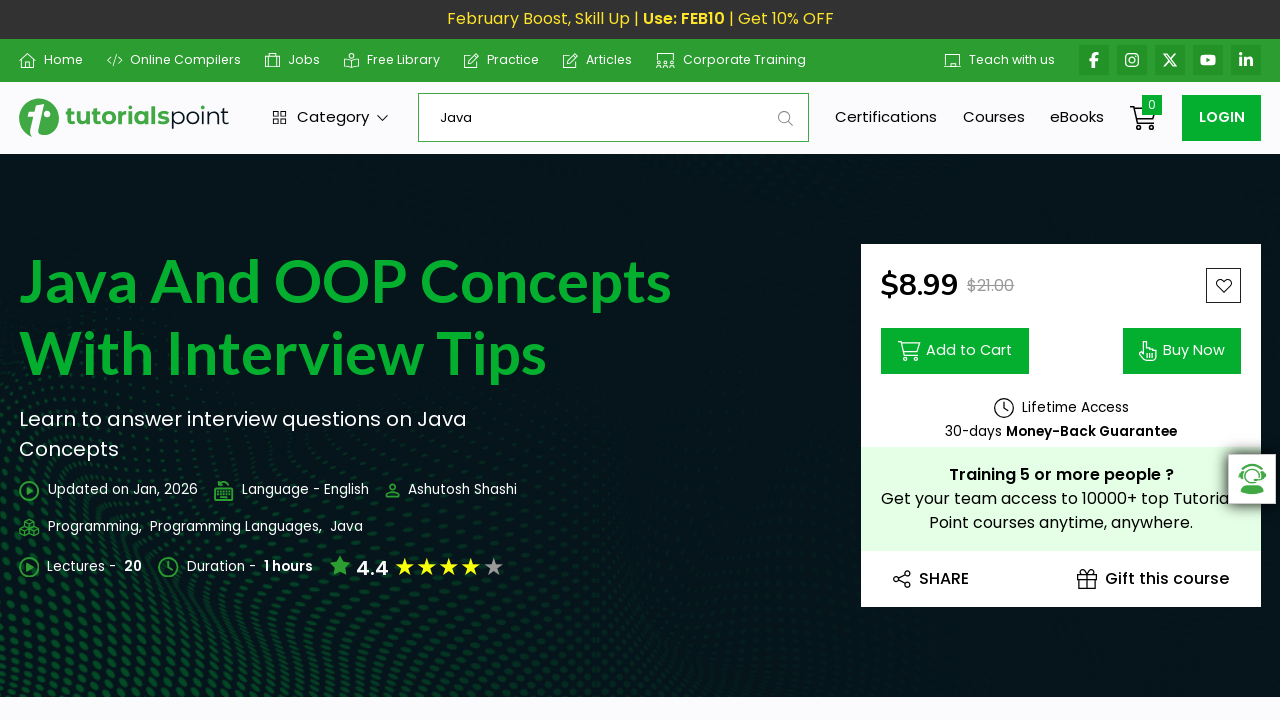

Clicked search icon to search for Java at (786, 118) on .svg-inline--fa.fa-magnifying-glass
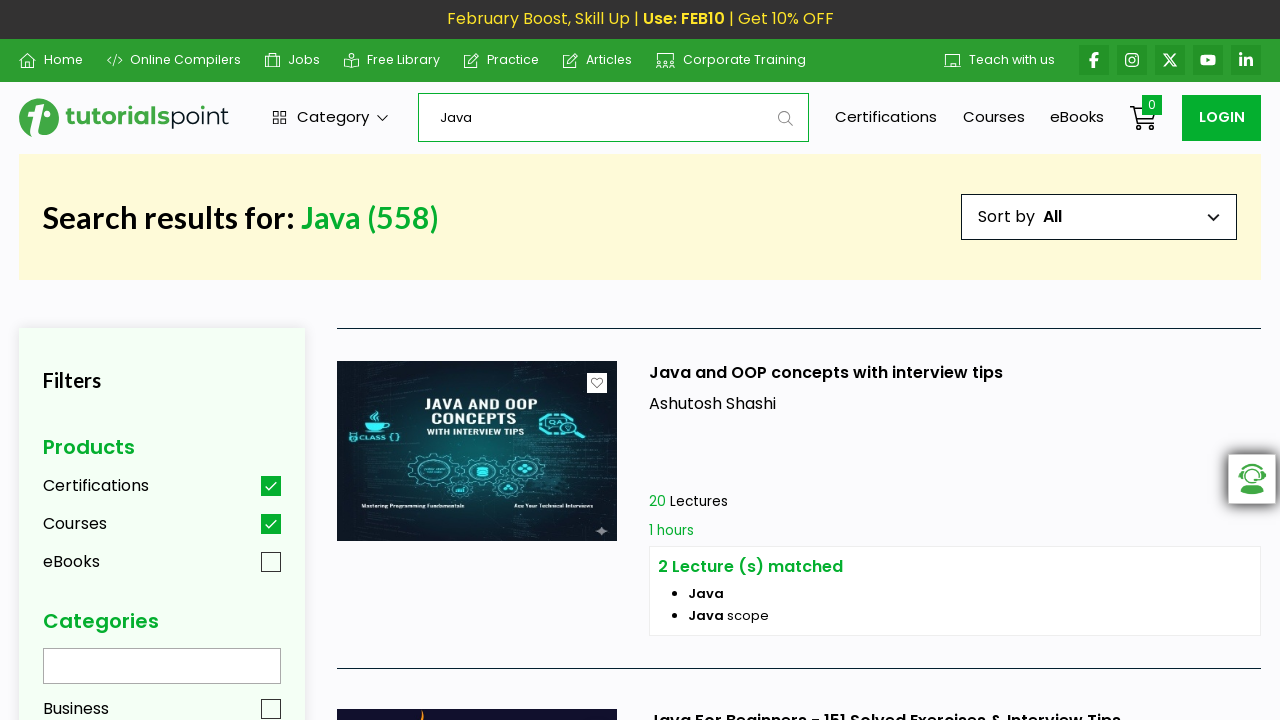

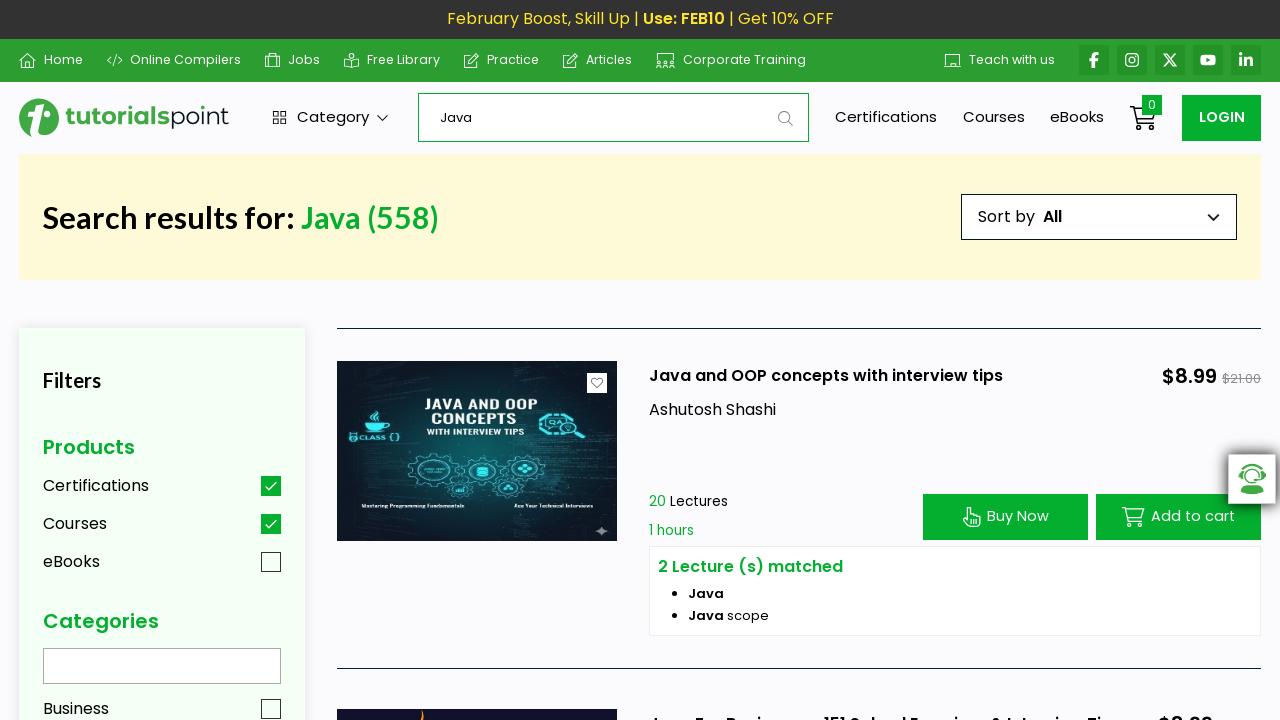